Tests opting out of A/B tests by adding an opt-out cookie on the homepage before navigating to the A/B test page, then verifying the test is not active.

Starting URL: http://the-internet.herokuapp.com

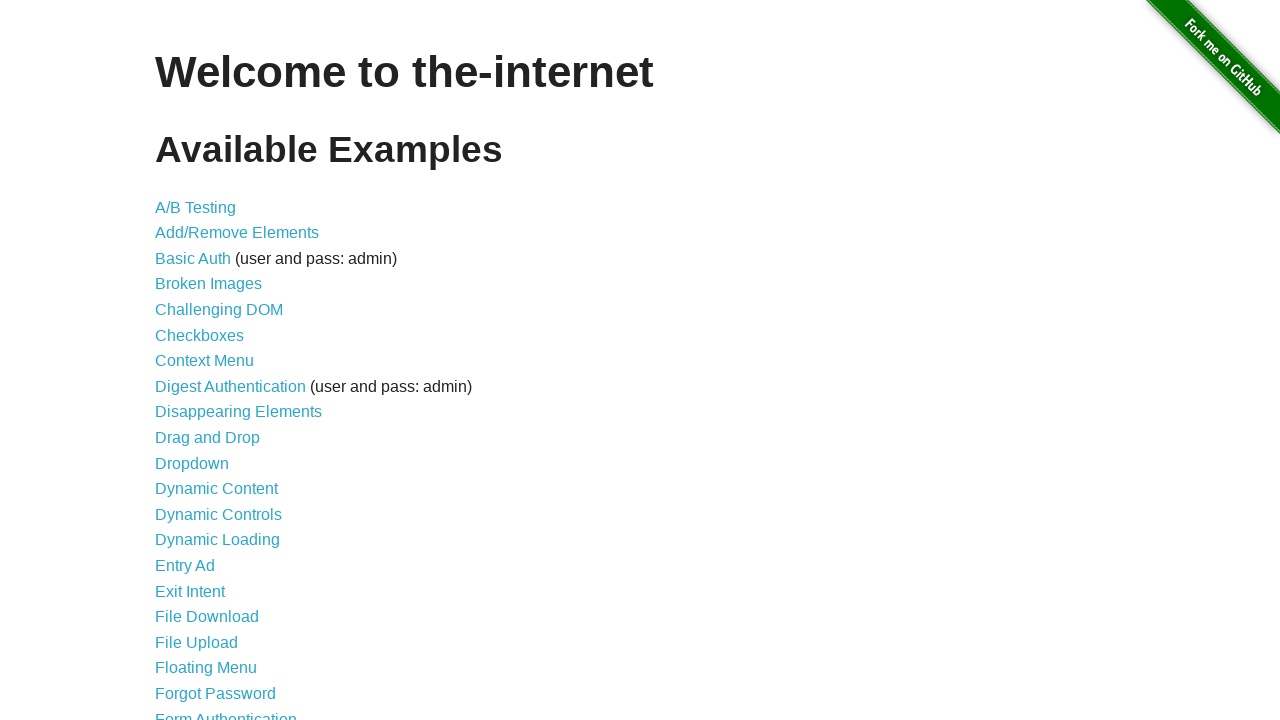

Added optimizelyOptOut cookie to opt out of A/B tests
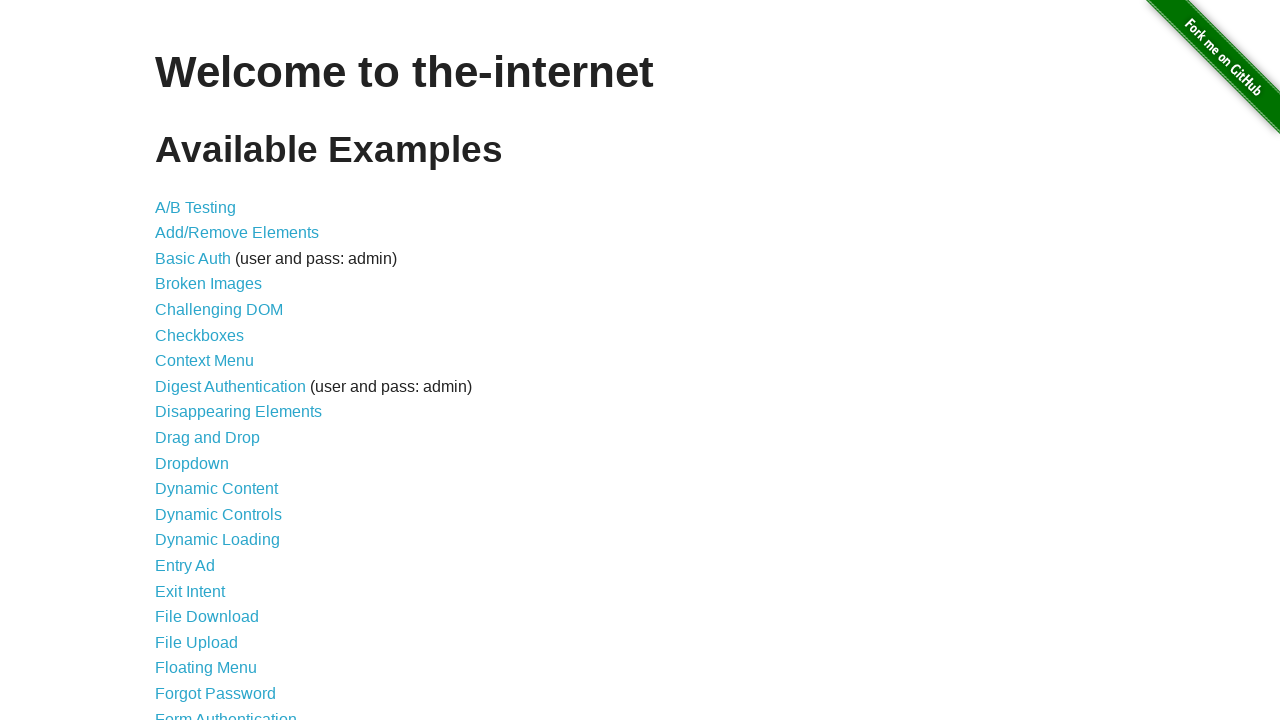

Navigated to A/B test page
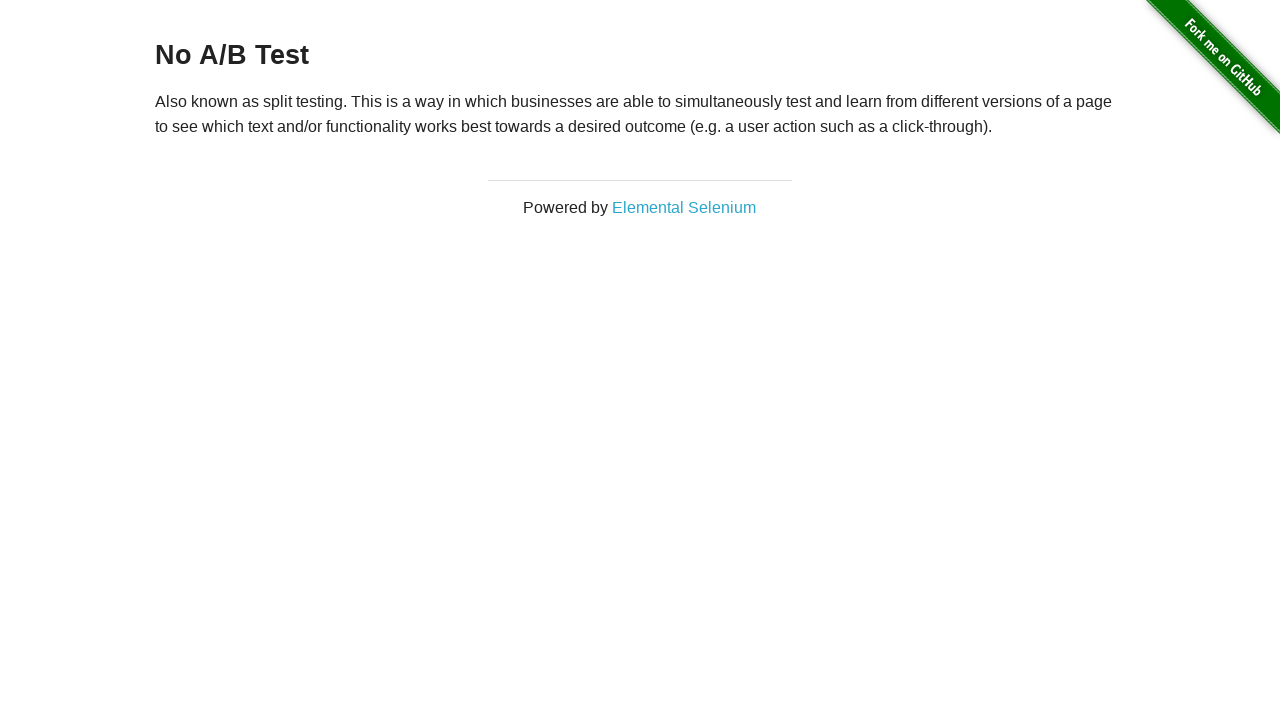

Retrieved heading text to verify opt-out status
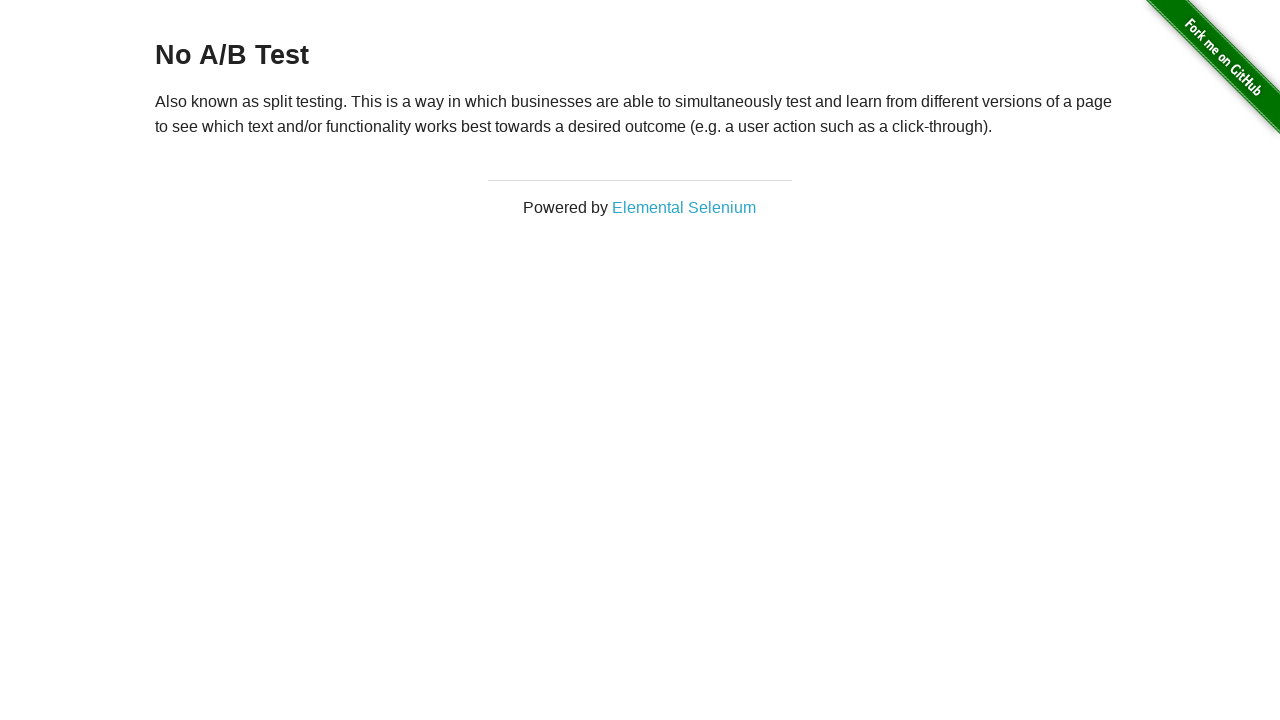

Verified that heading text is 'No A/B Test', confirming successful opt-out
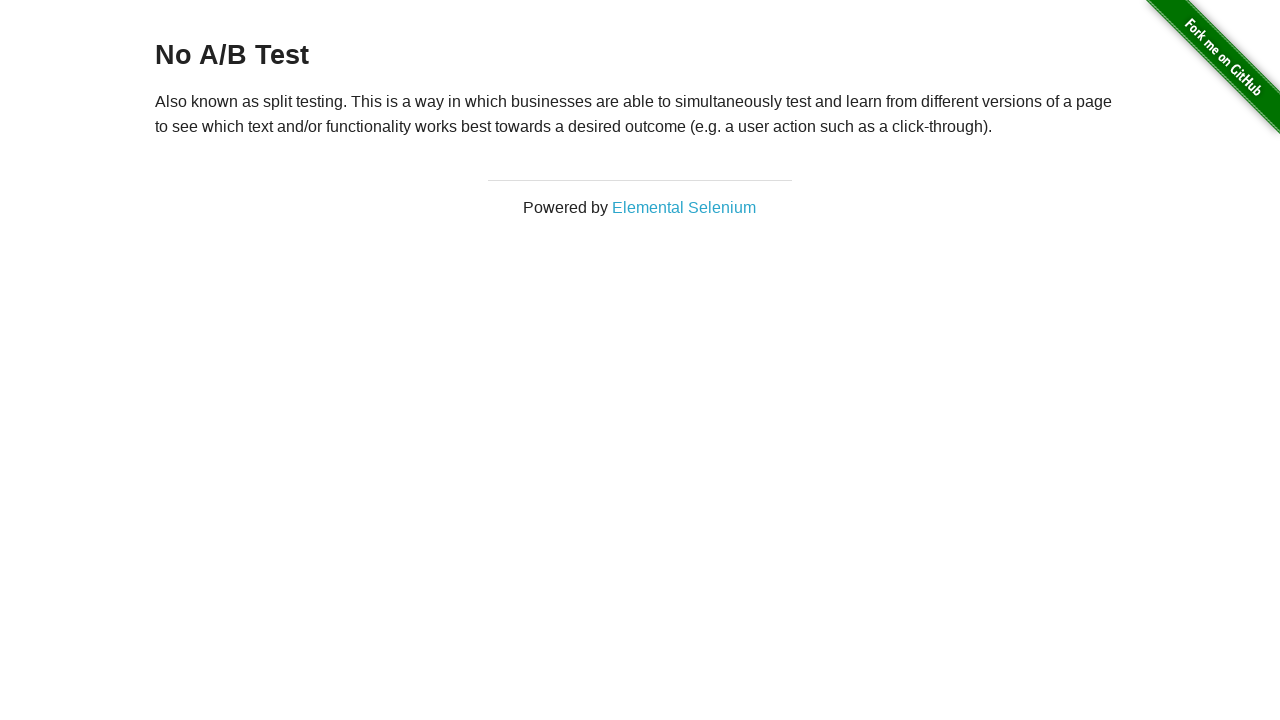

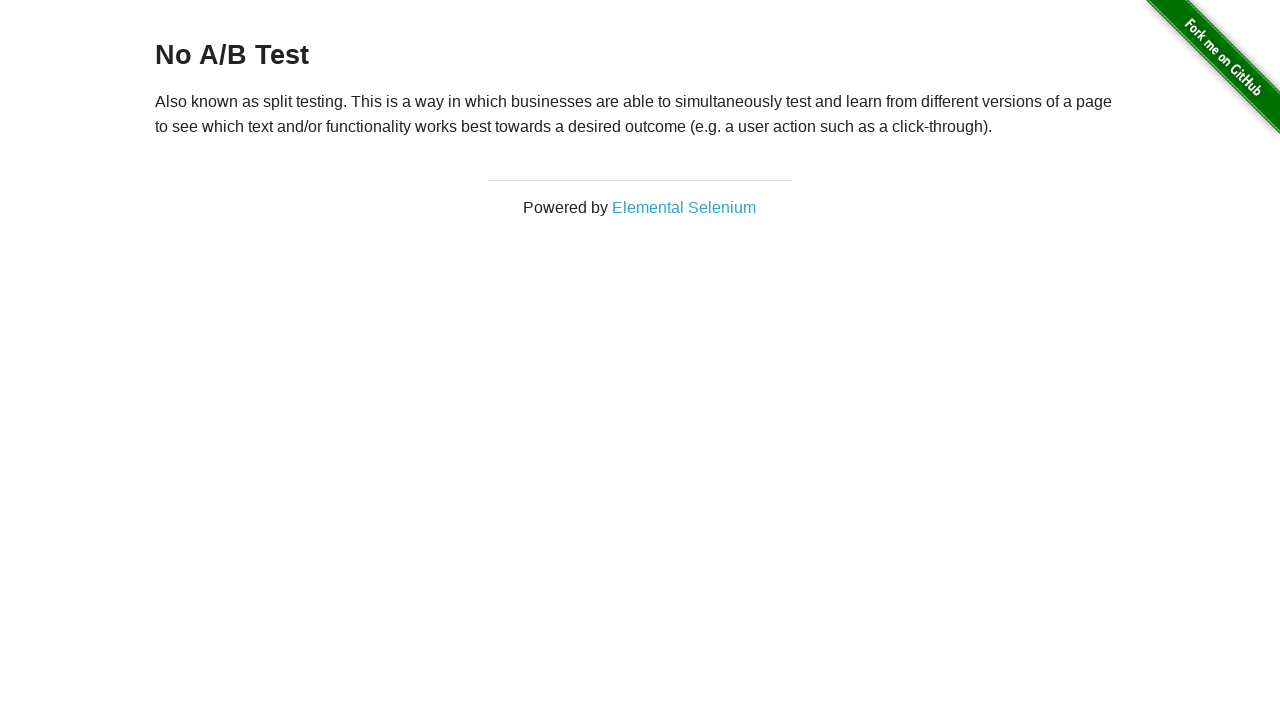